Tests the LMS website by clicking on "All Courses" link and verifying that 3 courses are displayed in the course list.

Starting URL: https://alchemy.hguy.co/lms/

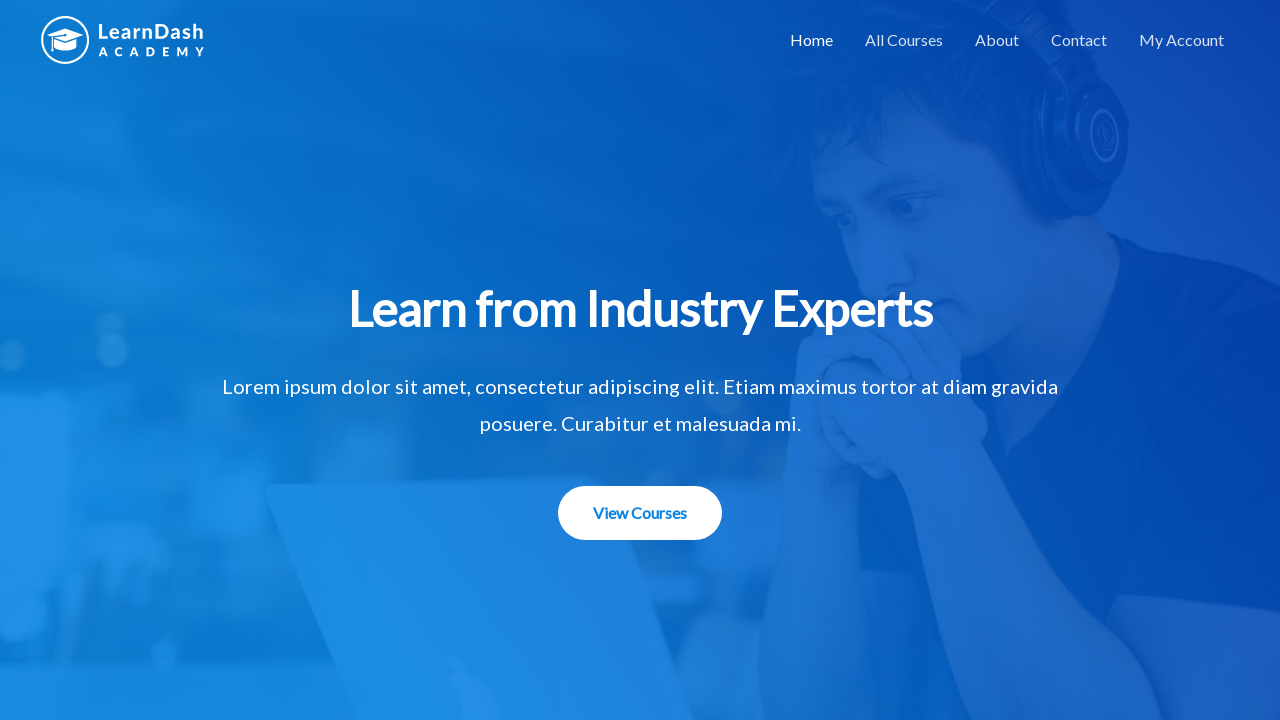

Clicked on 'All Courses' link at (904, 40) on text=All Courses
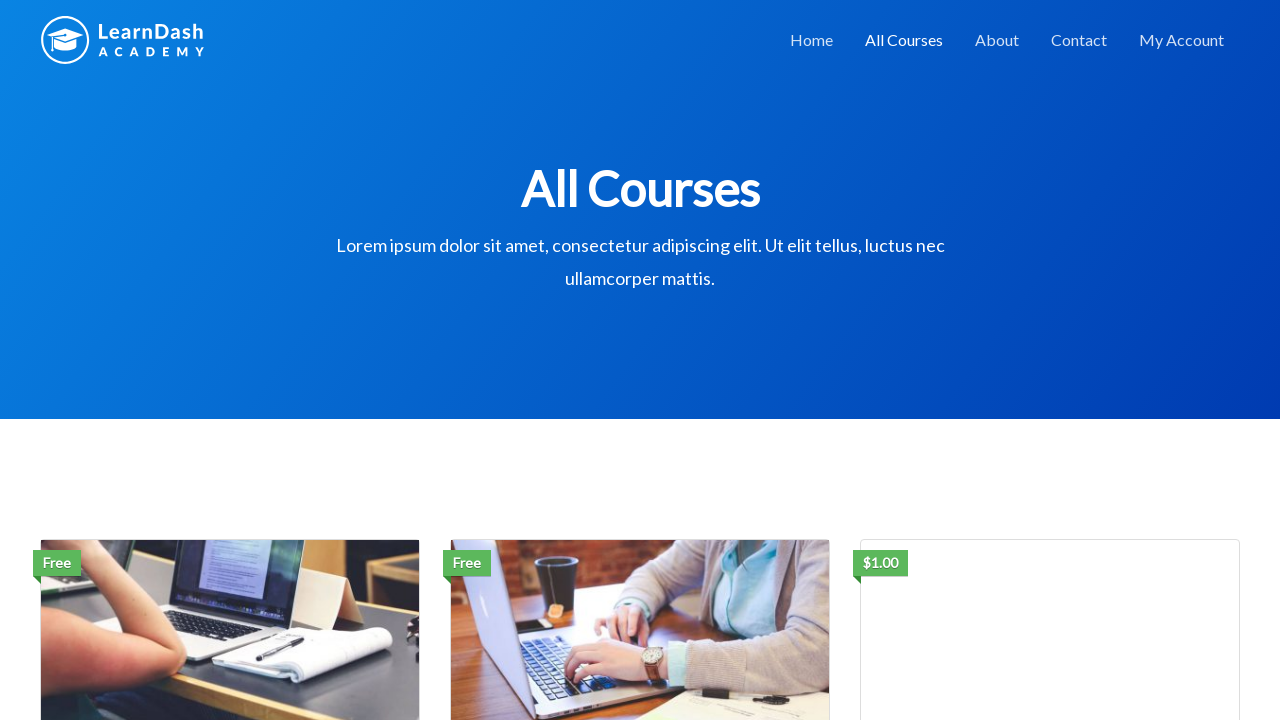

Course list loaded and course grid elements are present
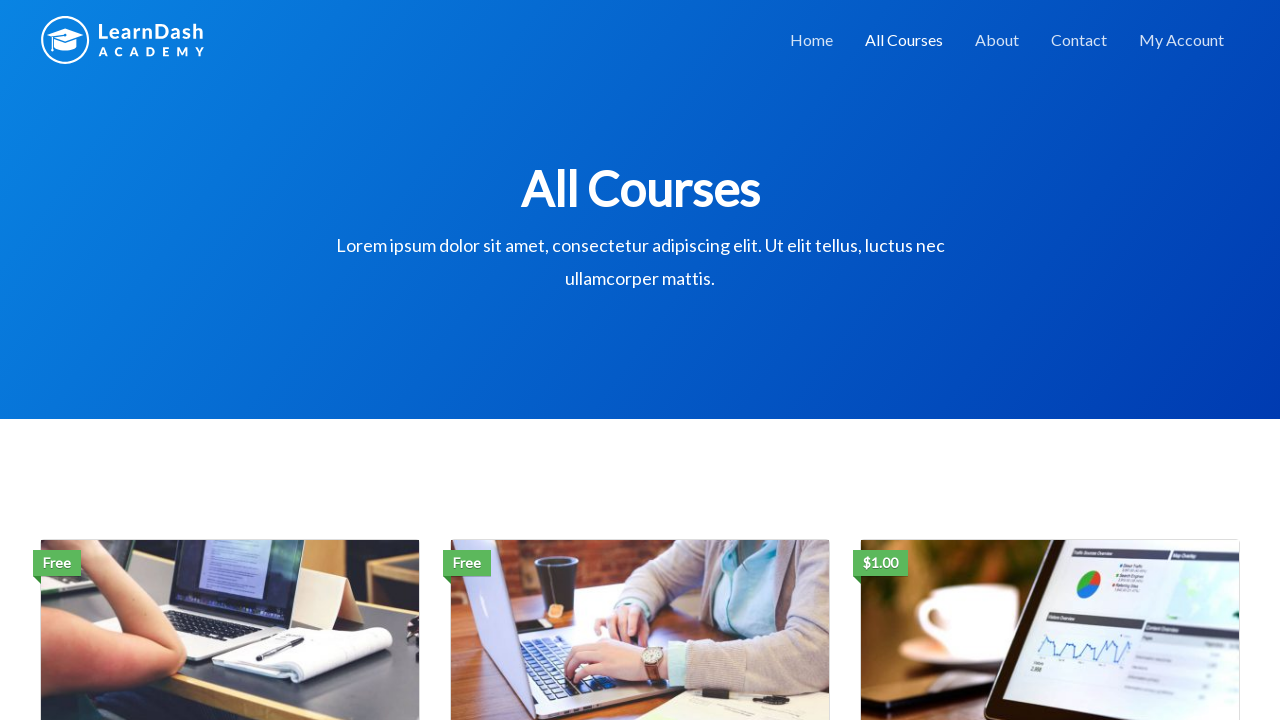

Located all course grid elements
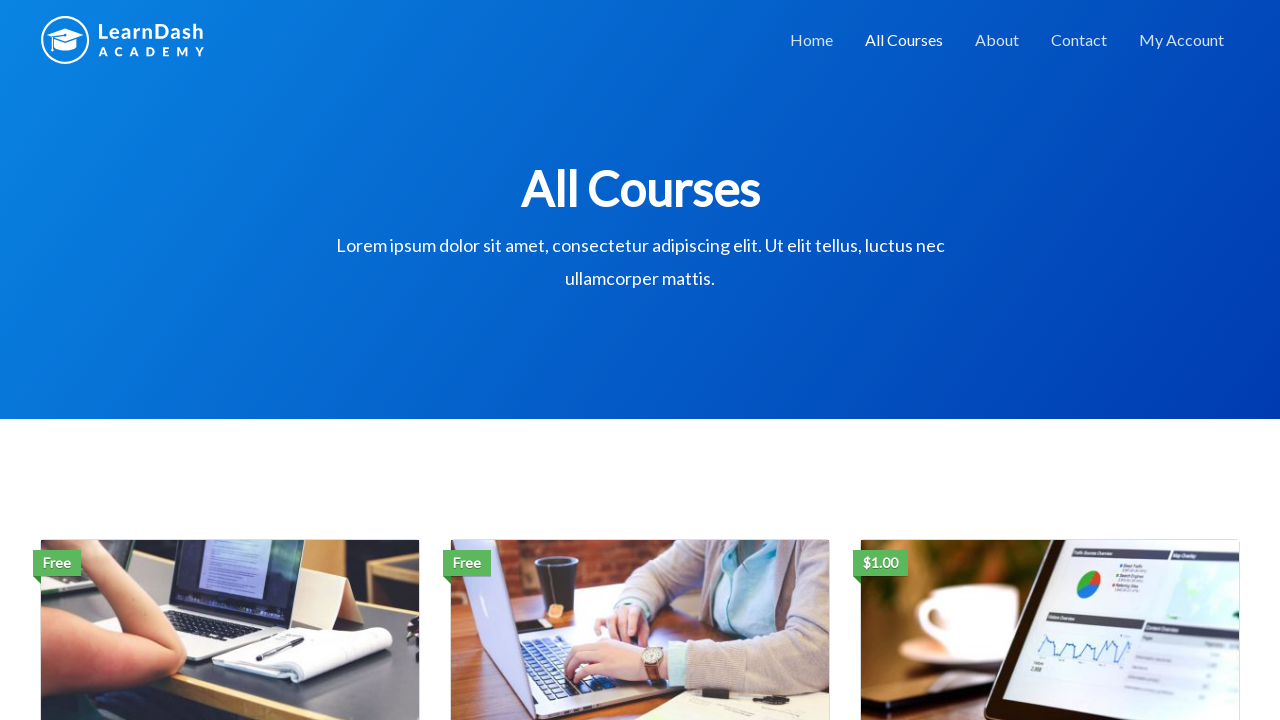

Verified that exactly 3 courses are displayed
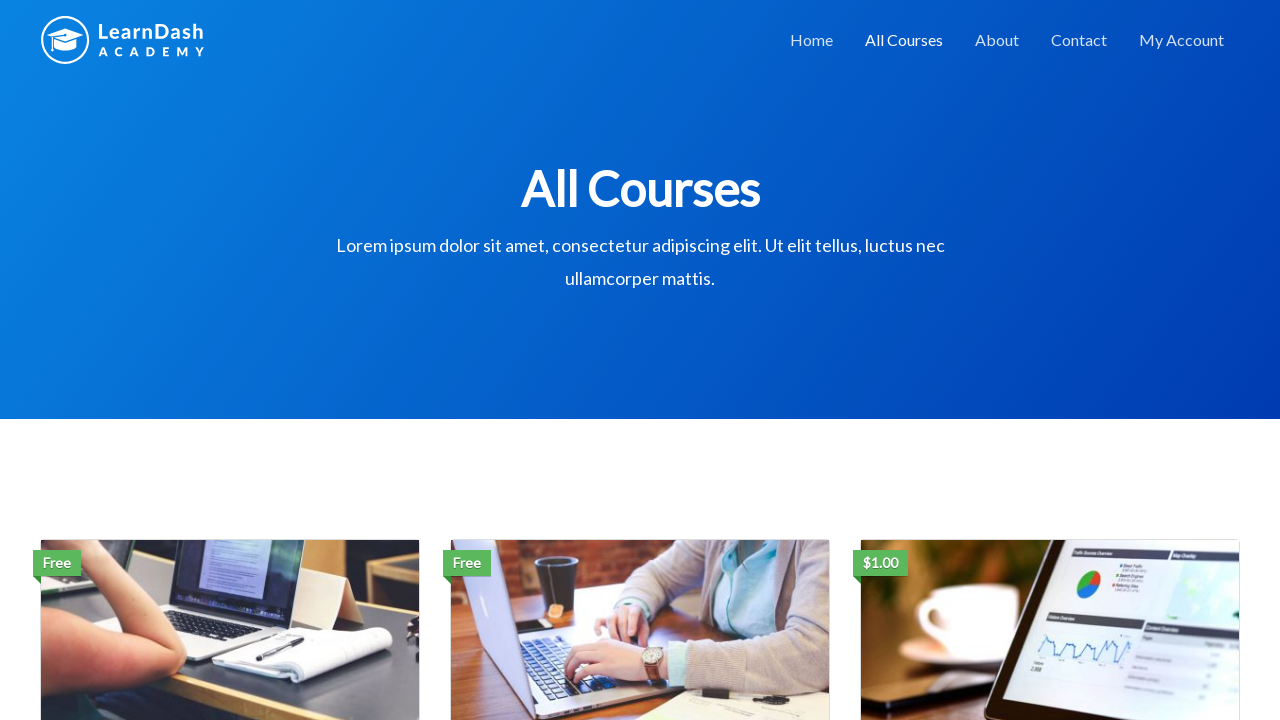

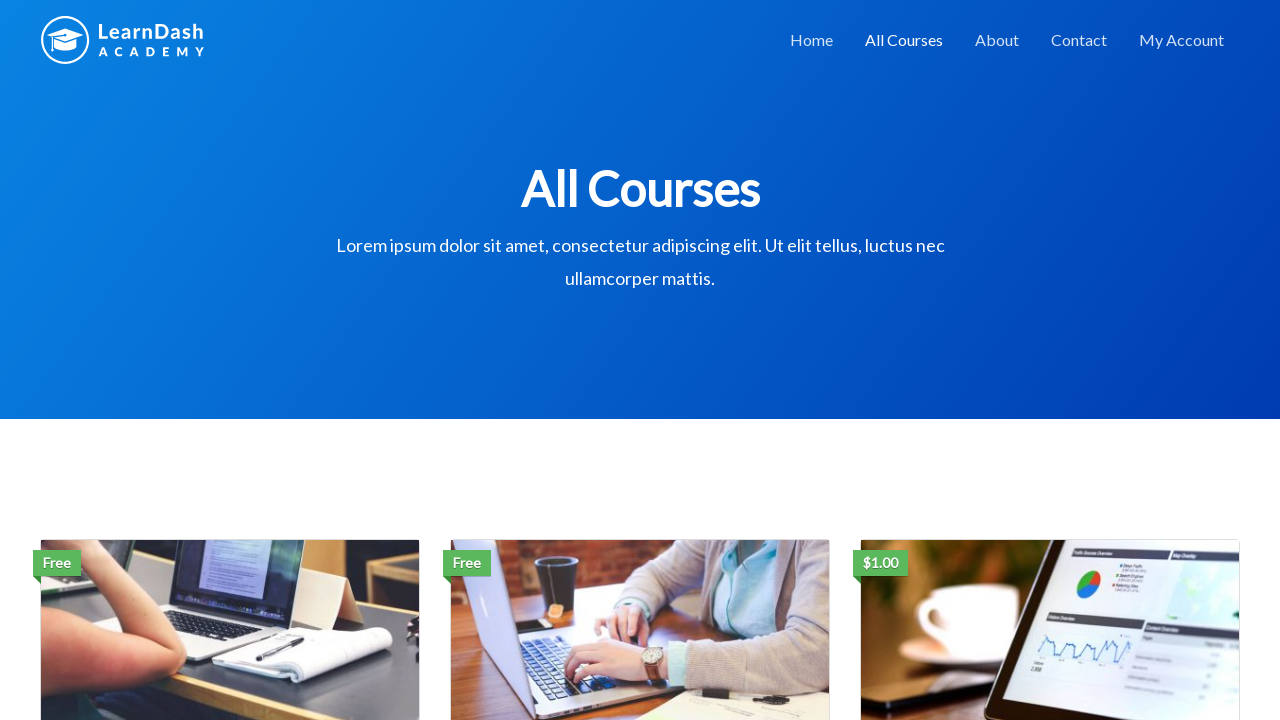